Waits for a price to reach $100, then books and solves a mathematical problem using a value from the page

Starting URL: http://suninjuly.github.io/explicit_wait2.html

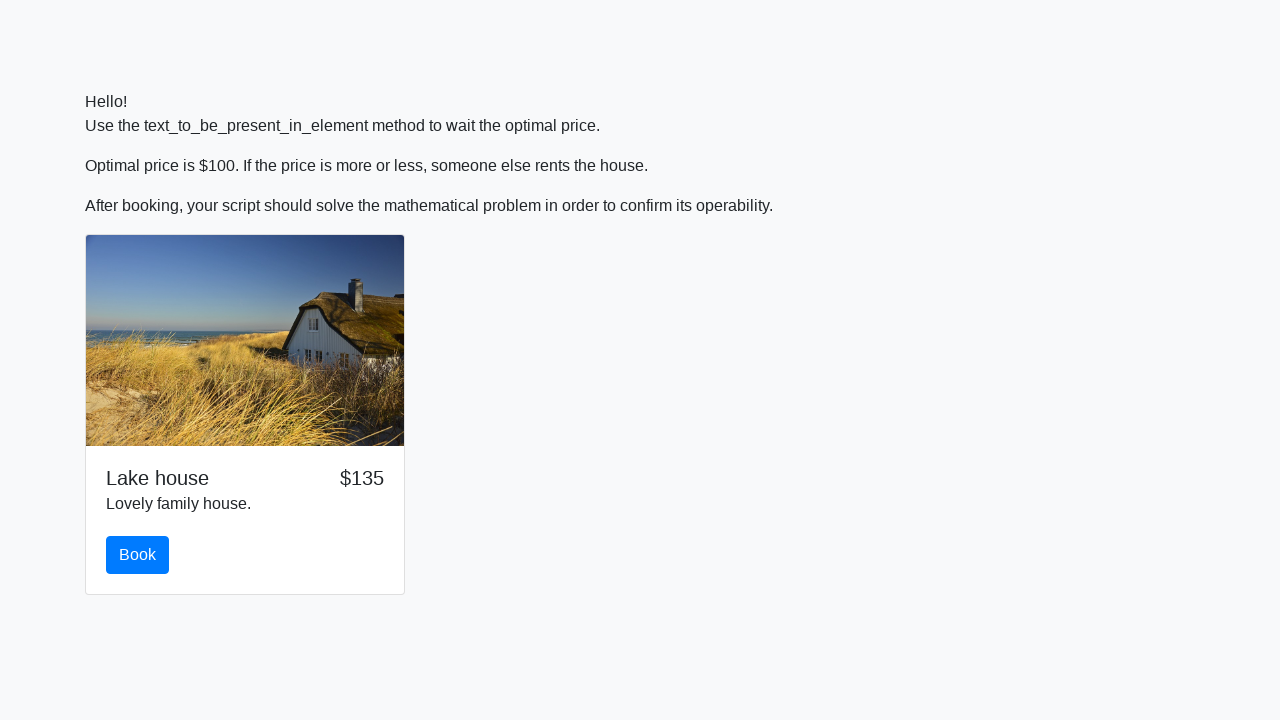

Waited for price to reach $100
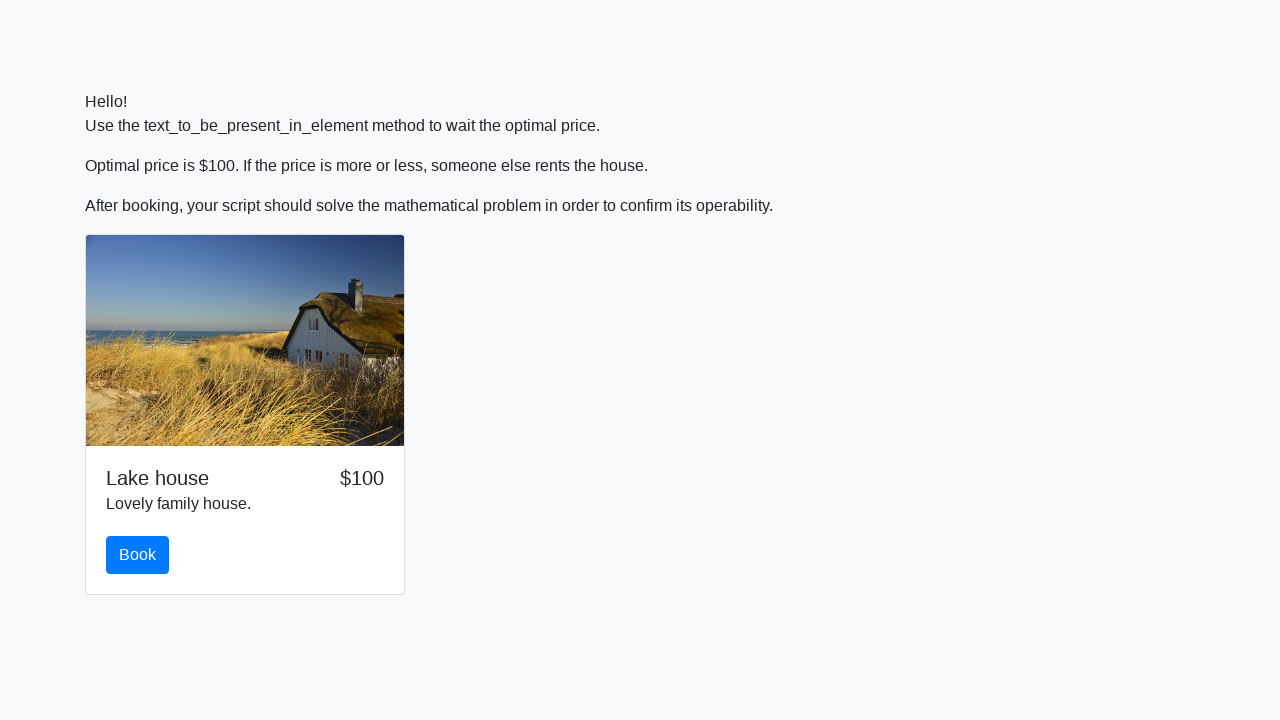

Clicked the book button at (138, 555) on #book
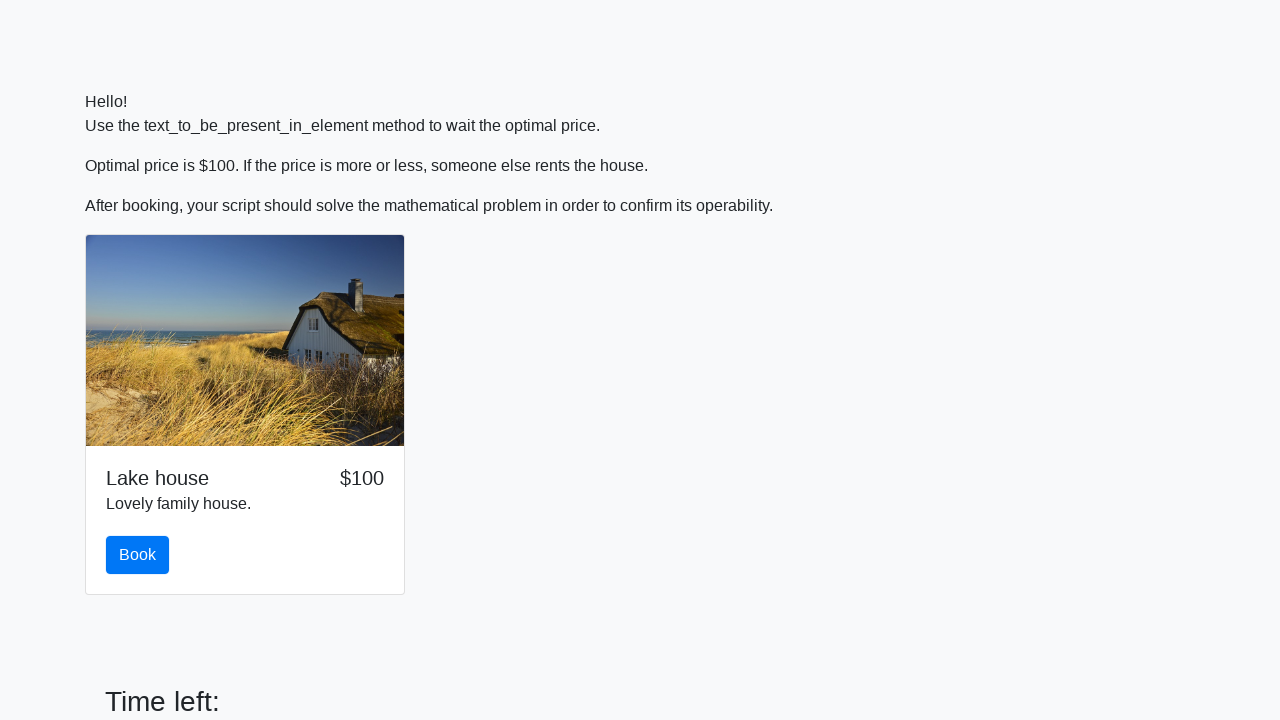

Retrieved input value from page: 586
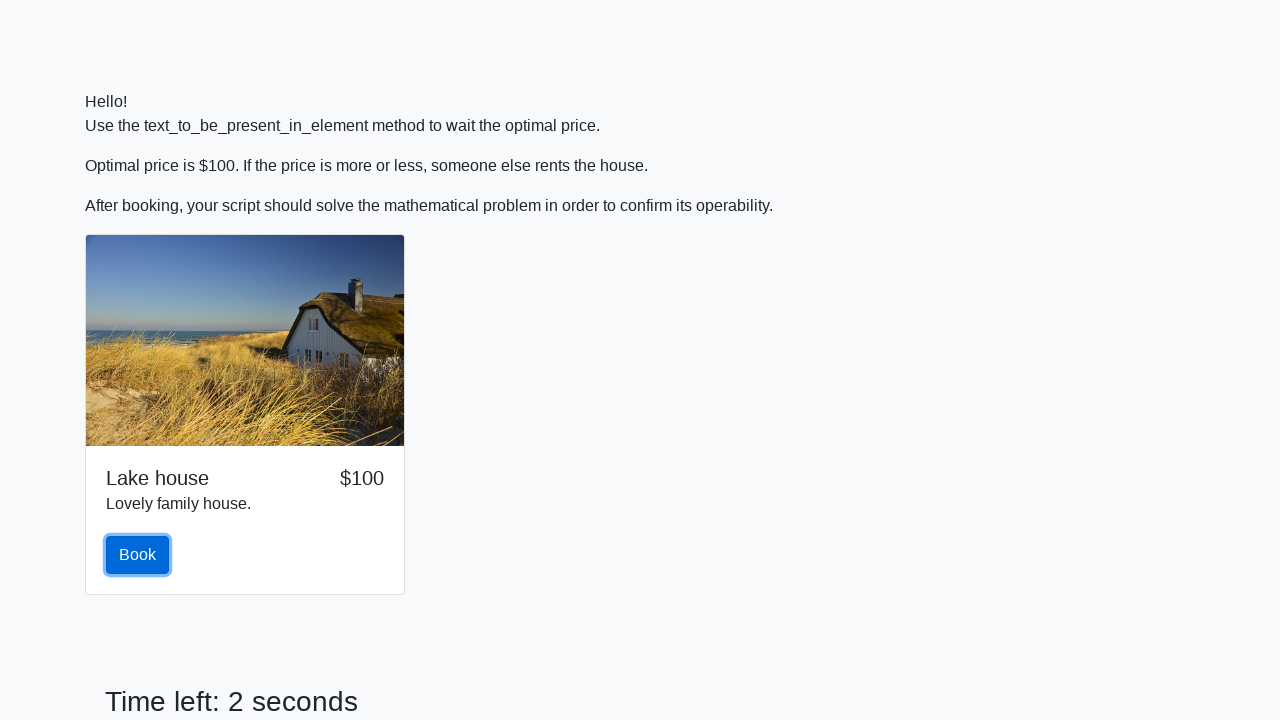

Filled answer field with calculated value: 2.4805786893863866 on #answer
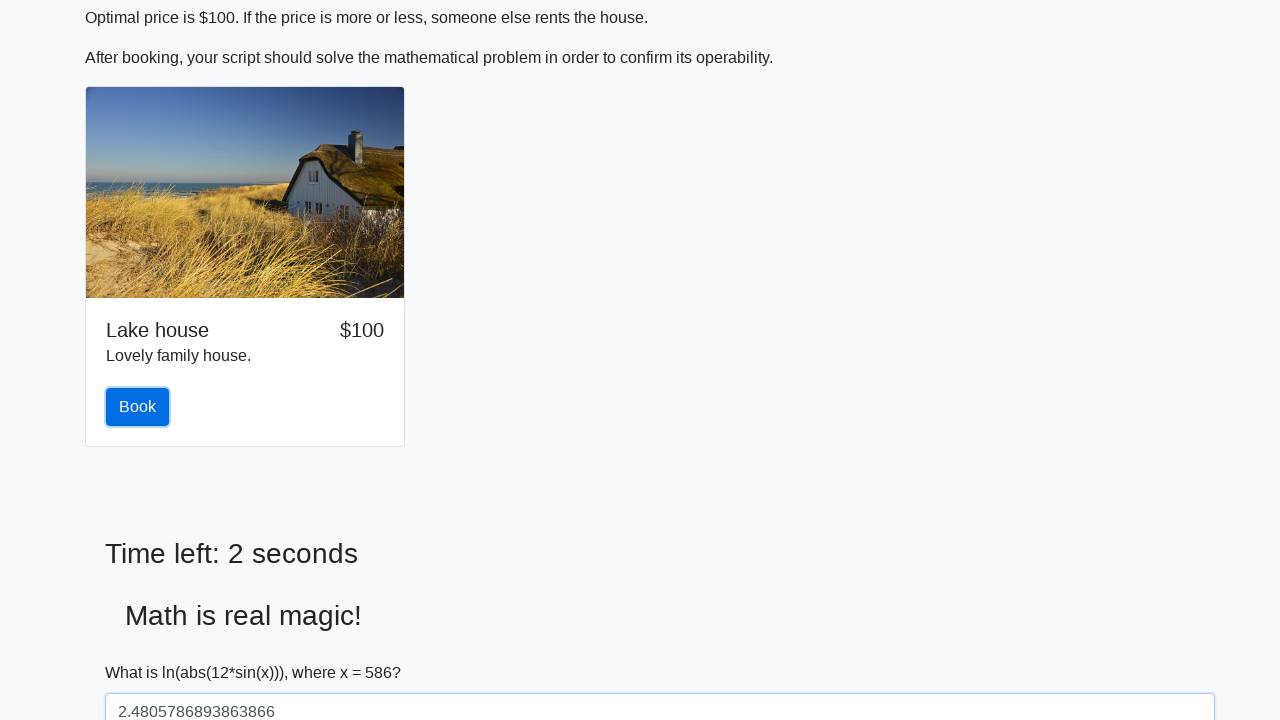

Clicked the solve button at (143, 651) on #solve
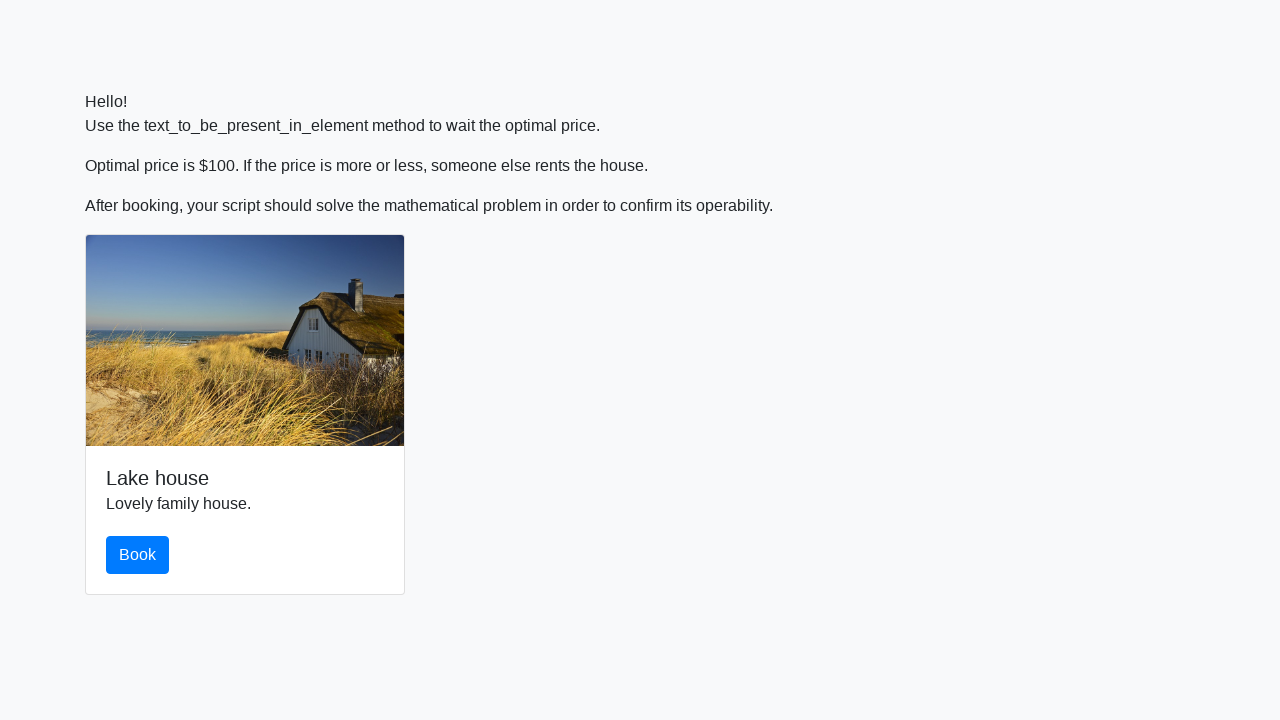

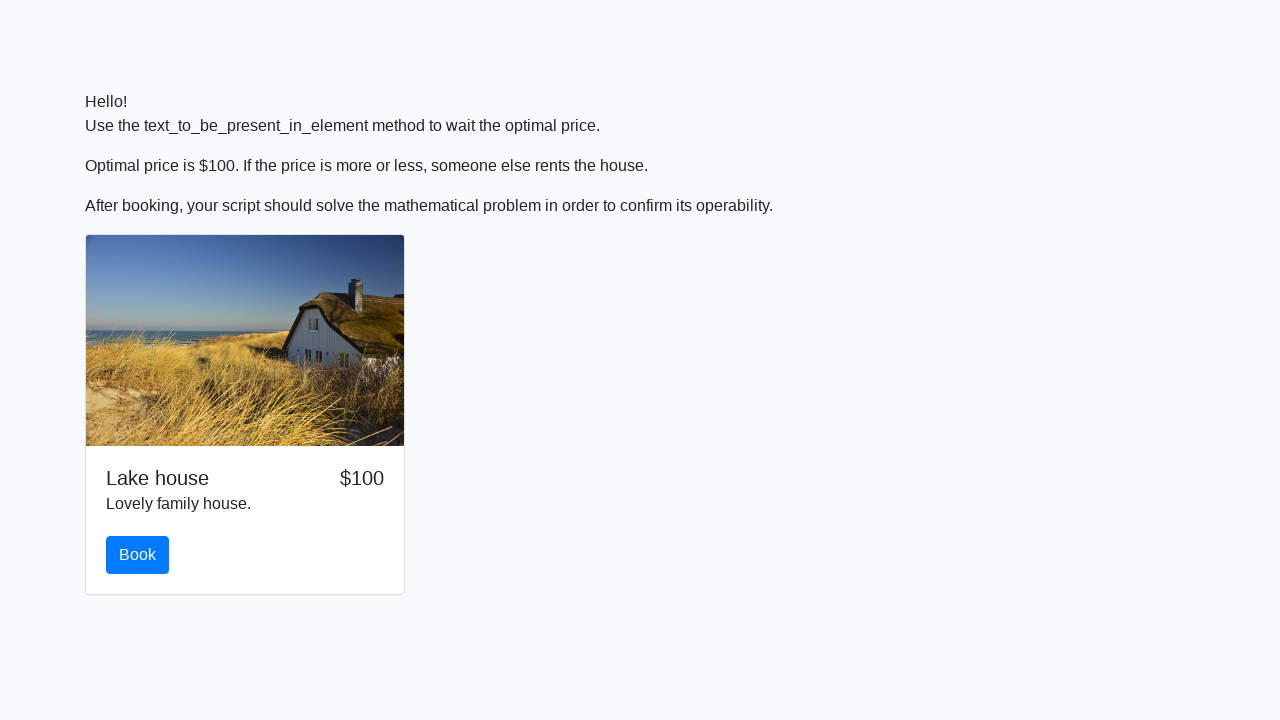